Tests checkbox functionality by navigating to the checkboxes page, checking an unchecked box and unchecking a checked box

Starting URL: http://the-internet.herokuapp.com

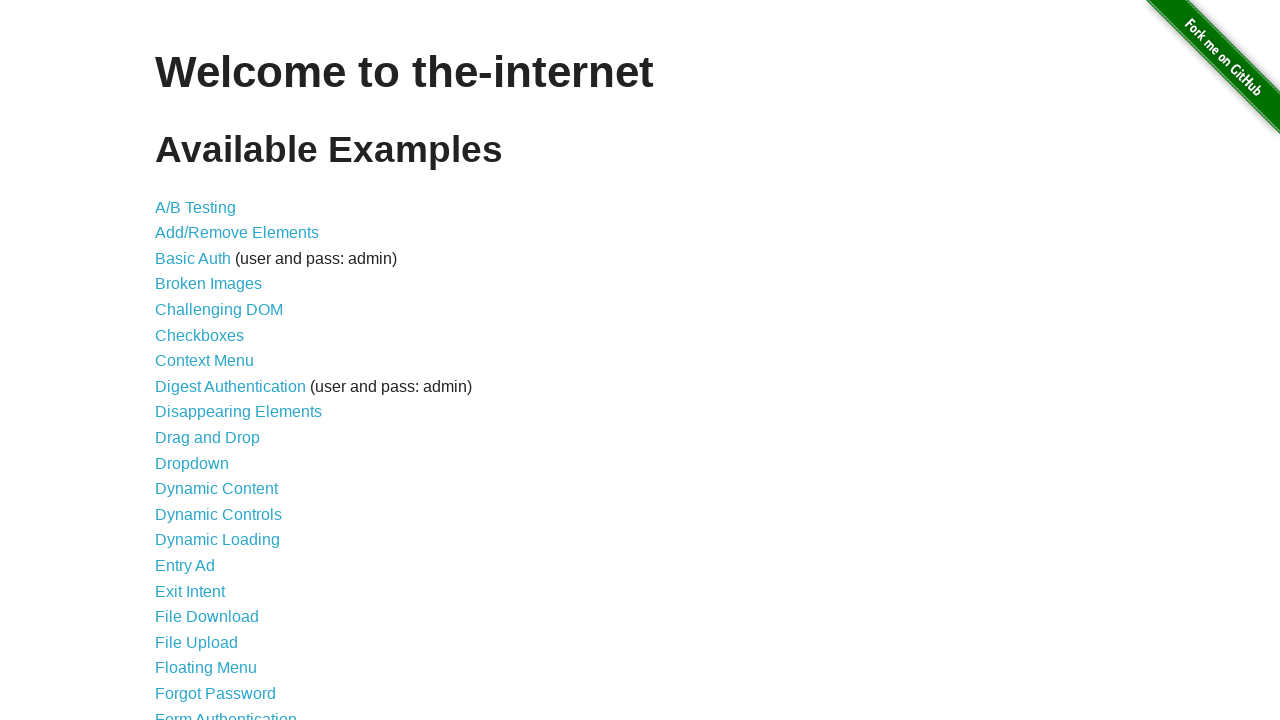

Clicked on Checkboxes link to navigate to checkboxes page at (200, 335) on #content li:nth-child(6) a
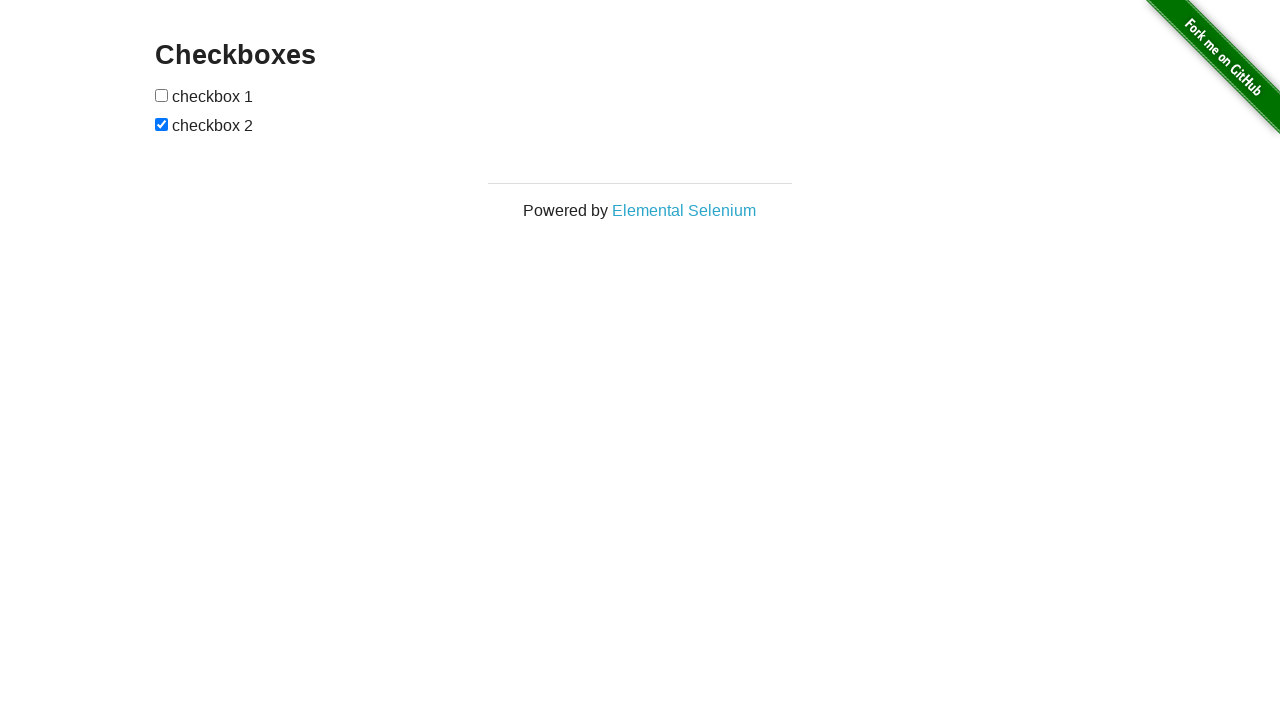

Located the first checkbox element
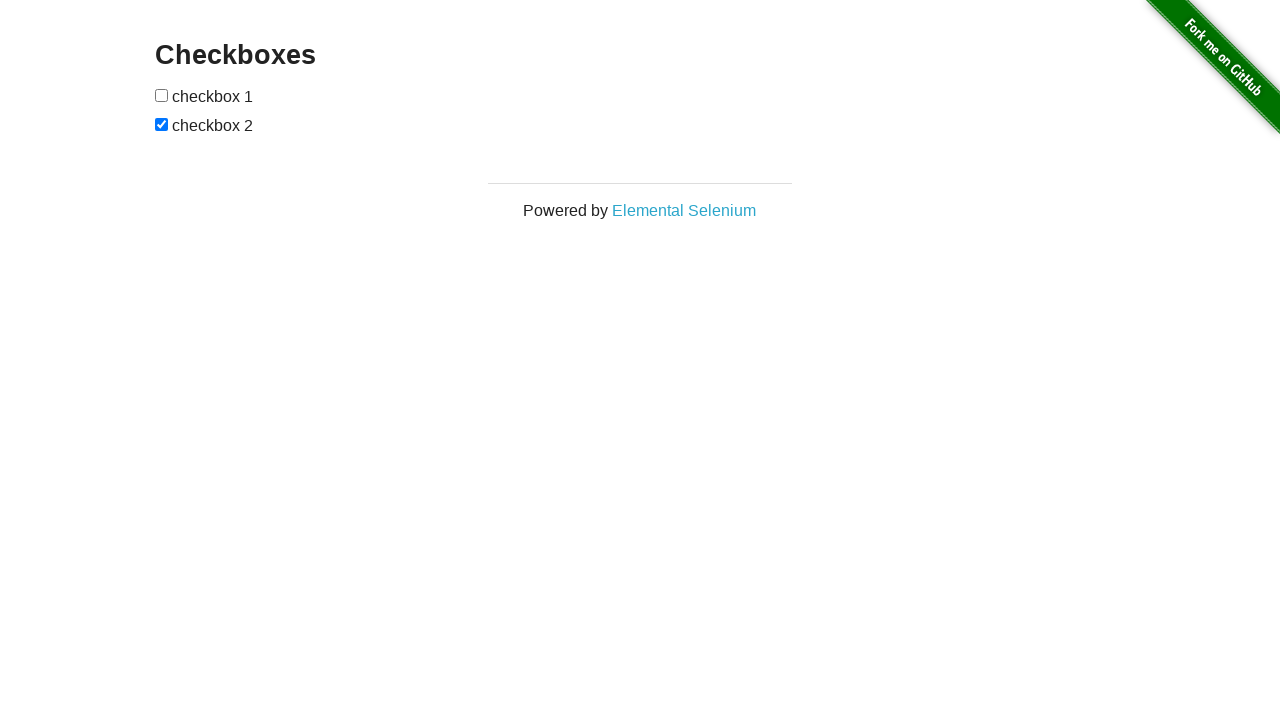

First checkbox was unchecked, clicked to check it at (162, 95) on #checkboxes input[type=checkbox]:nth-child(1)
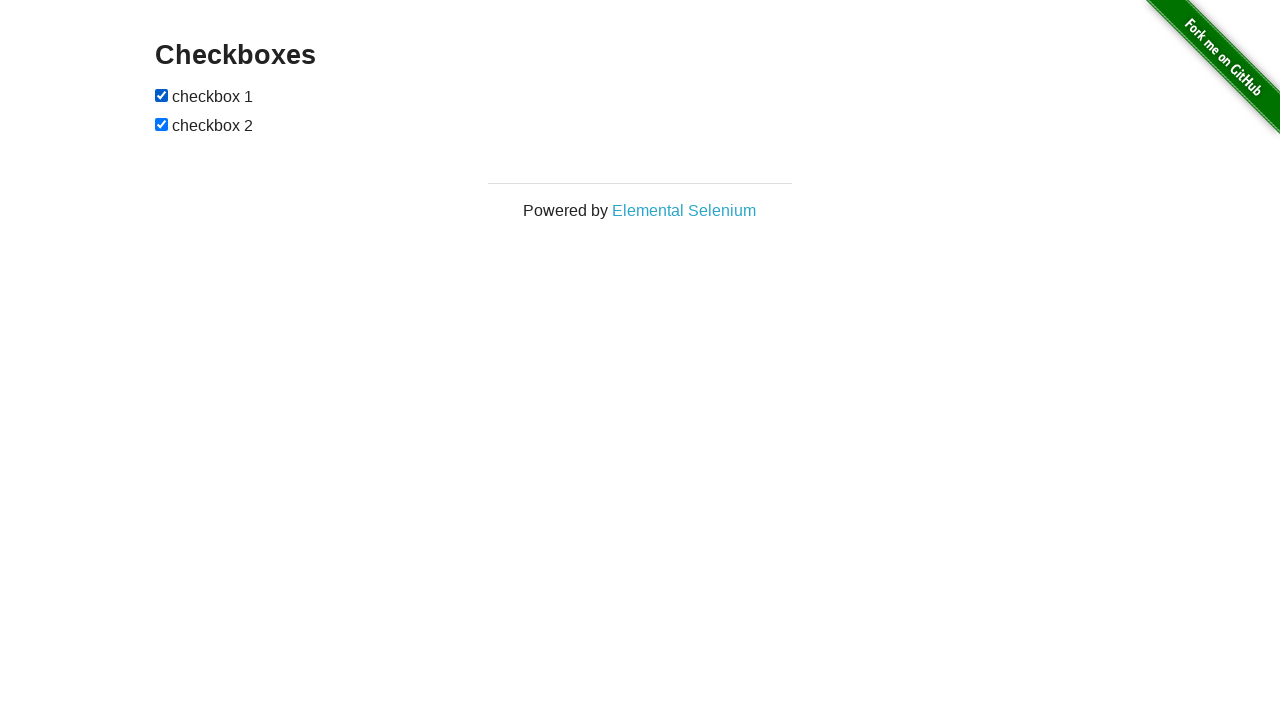

Located the second checkbox element
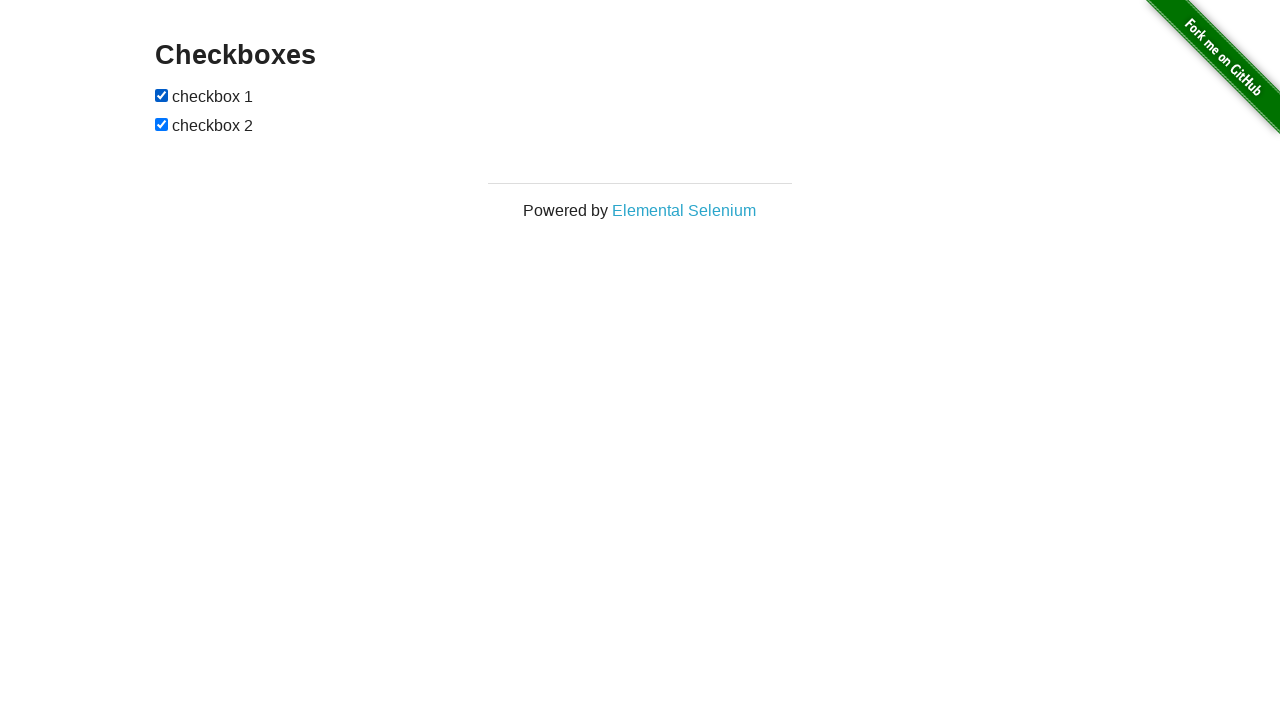

Second checkbox was checked, clicked to uncheck it at (162, 124) on #checkboxes input[type=checkbox]:nth-child(3)
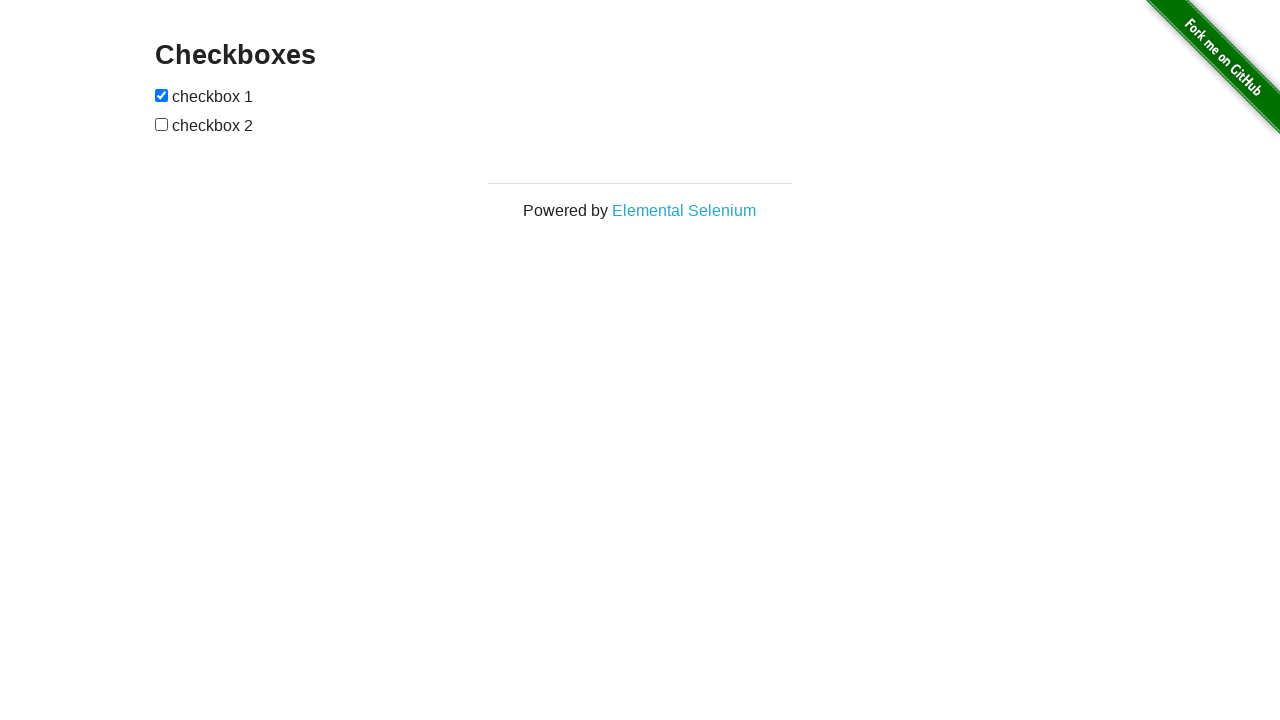

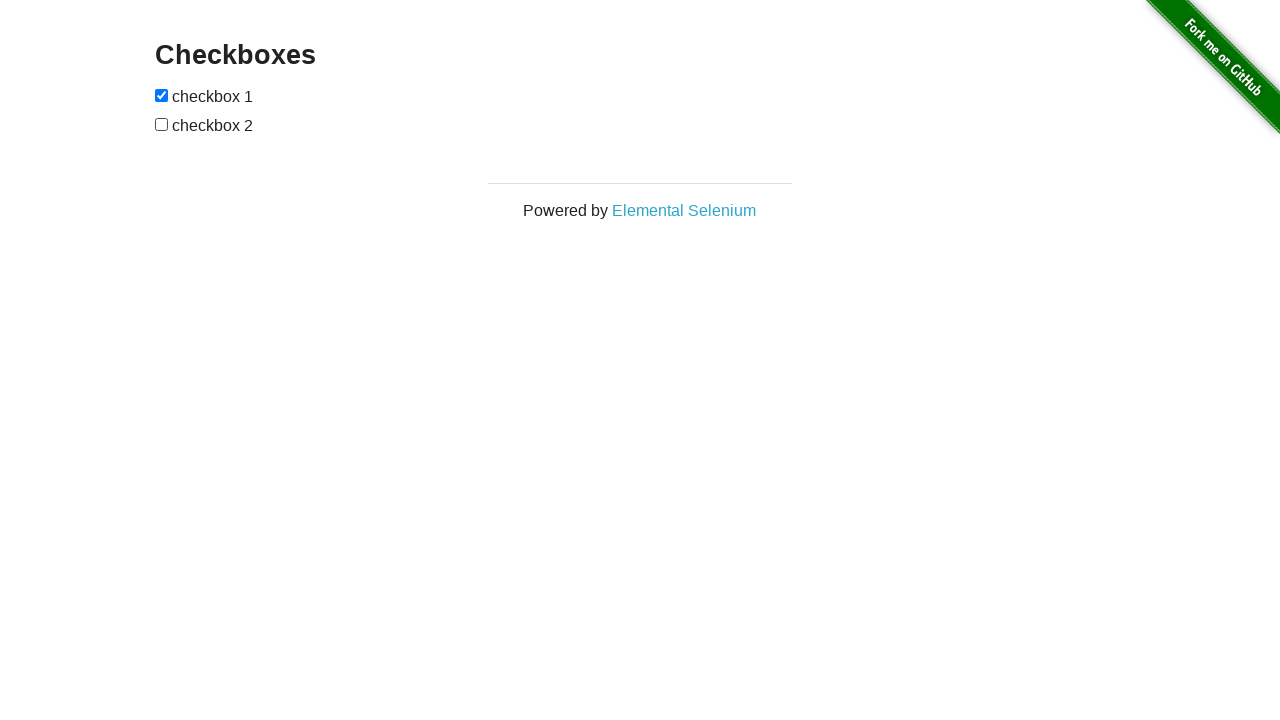